Navigates to the Microsoft Live login page and verifies that the URL contains "login"

Starting URL: https://login.live.com/

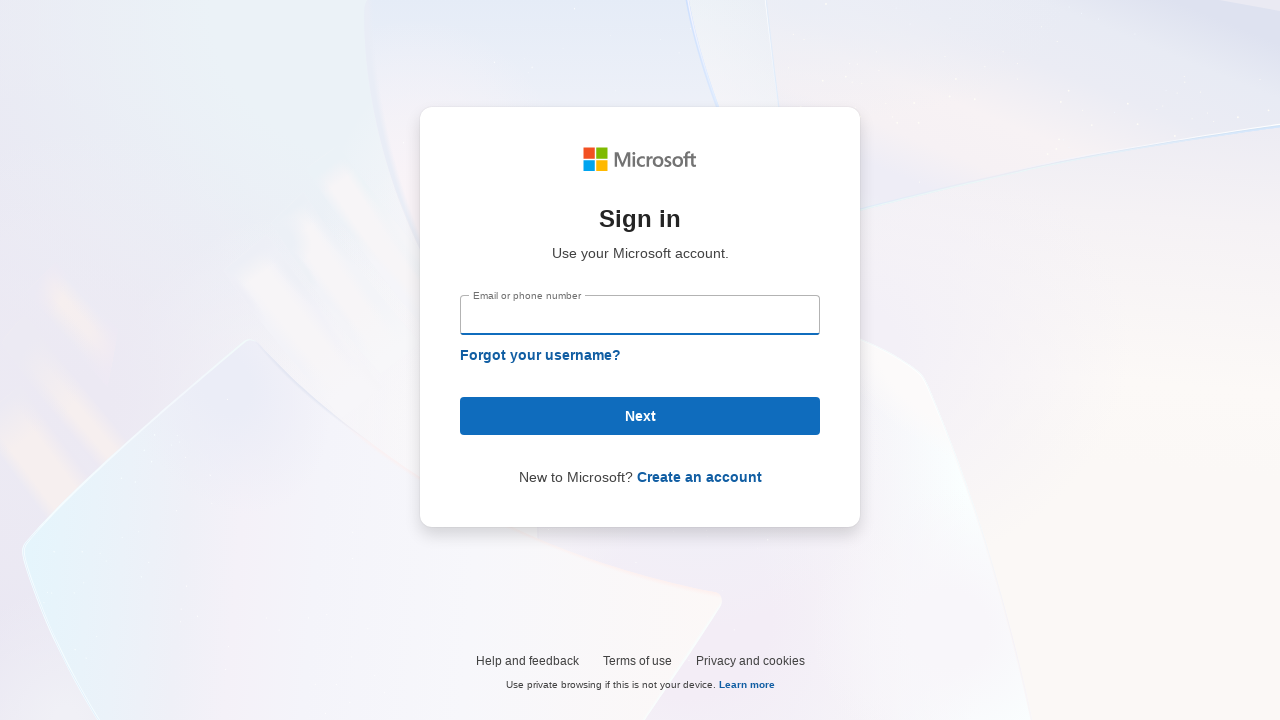

Navigated to Microsoft Live login page at https://login.live.com/
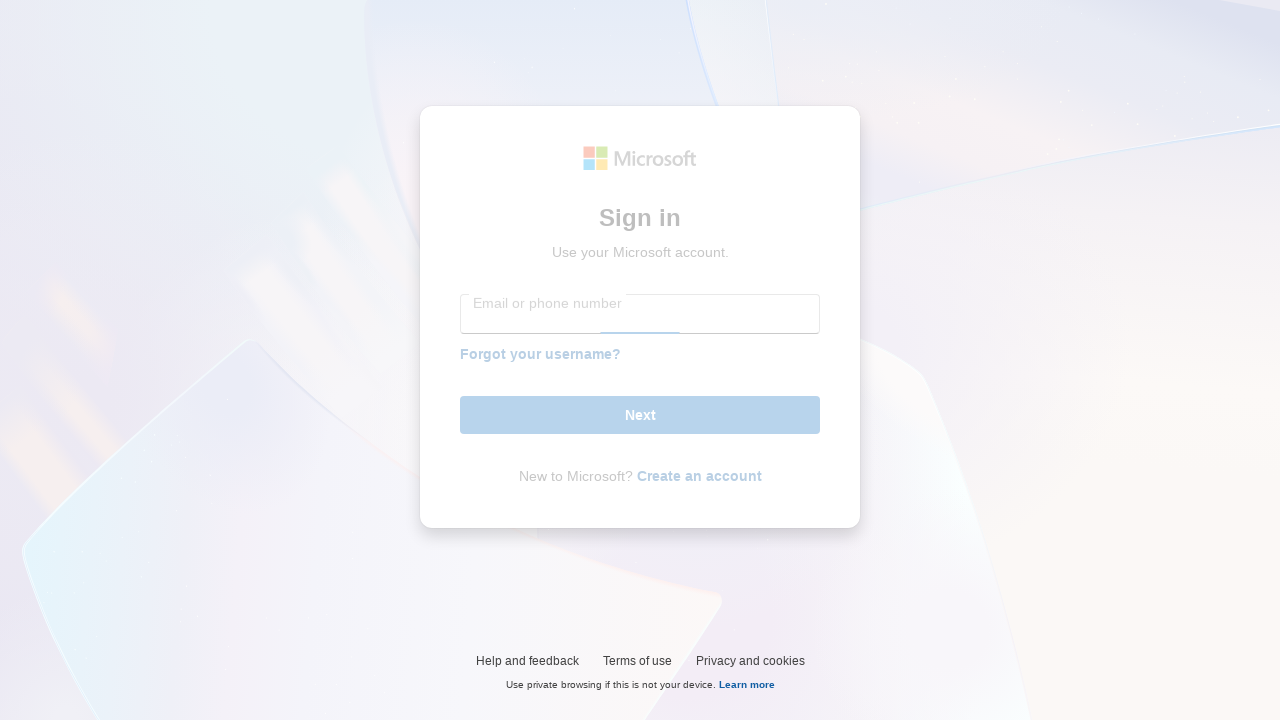

Verified that the current URL contains 'login'
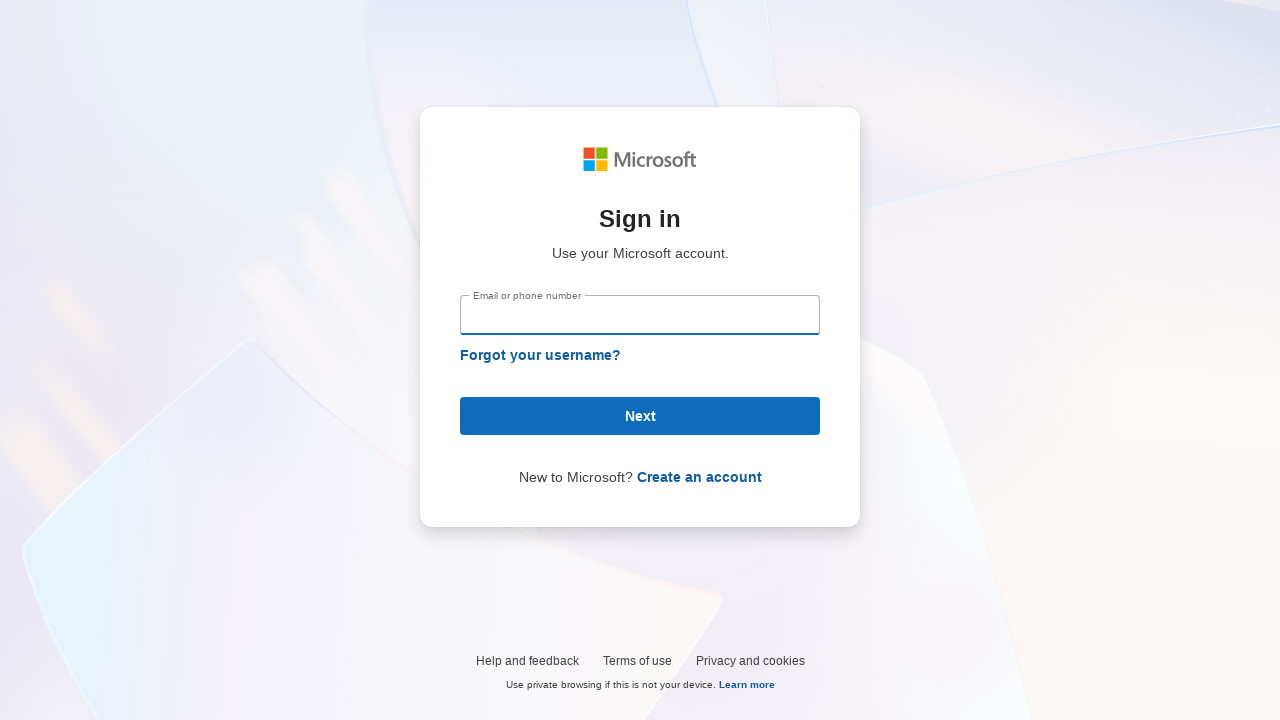

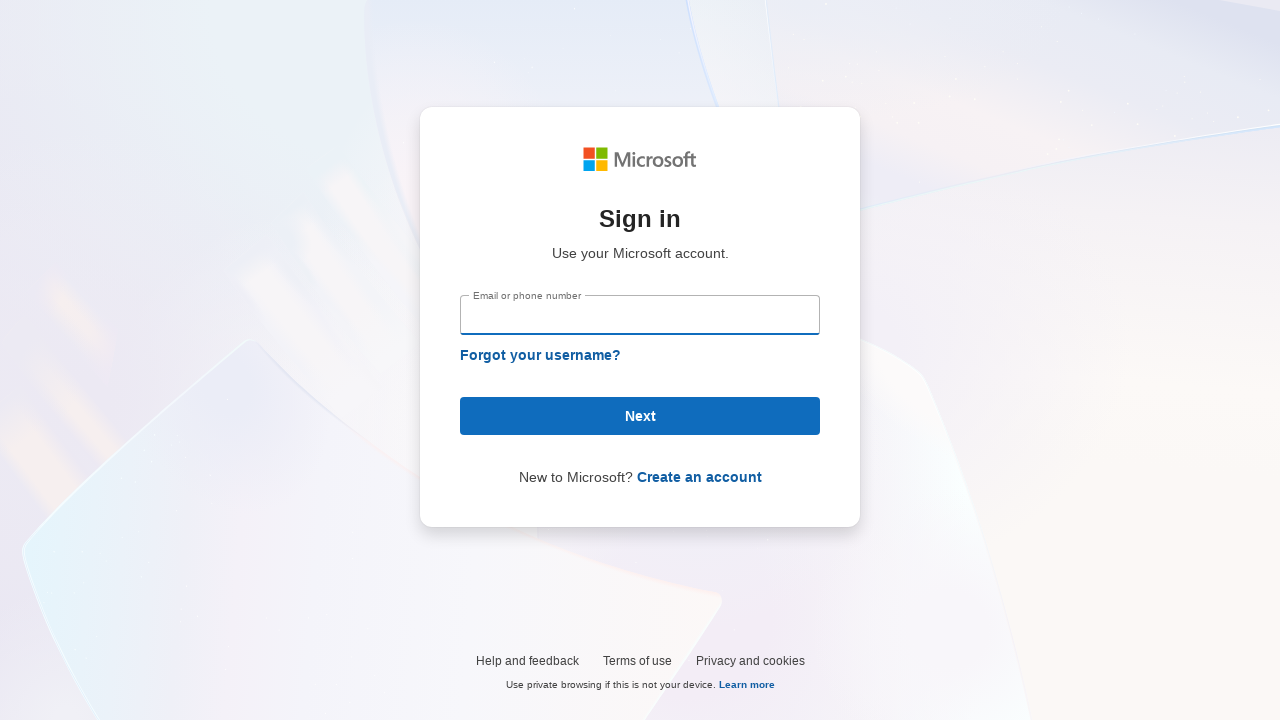